Tests unmarking todo items as complete by unchecking their checkboxes

Starting URL: https://demo.playwright.dev/todomvc

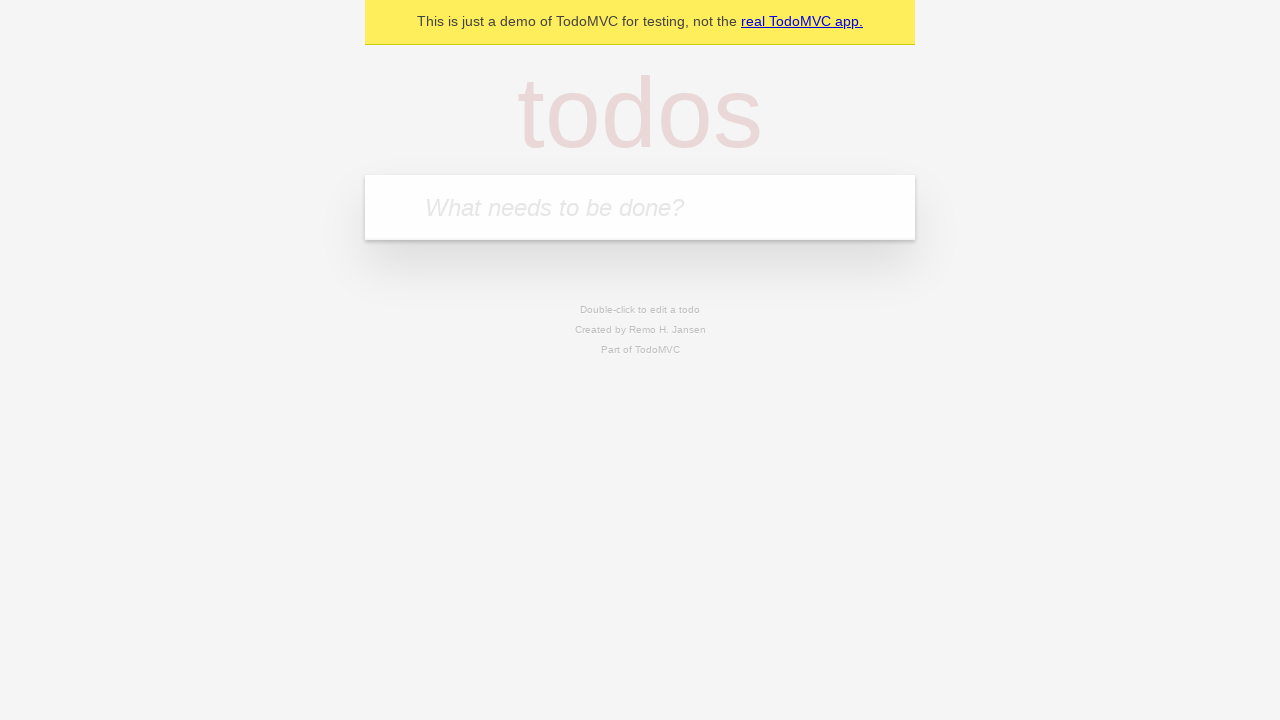

Filled todo input with 'buy some cheese' on internal:attr=[placeholder="What needs to be done?"i]
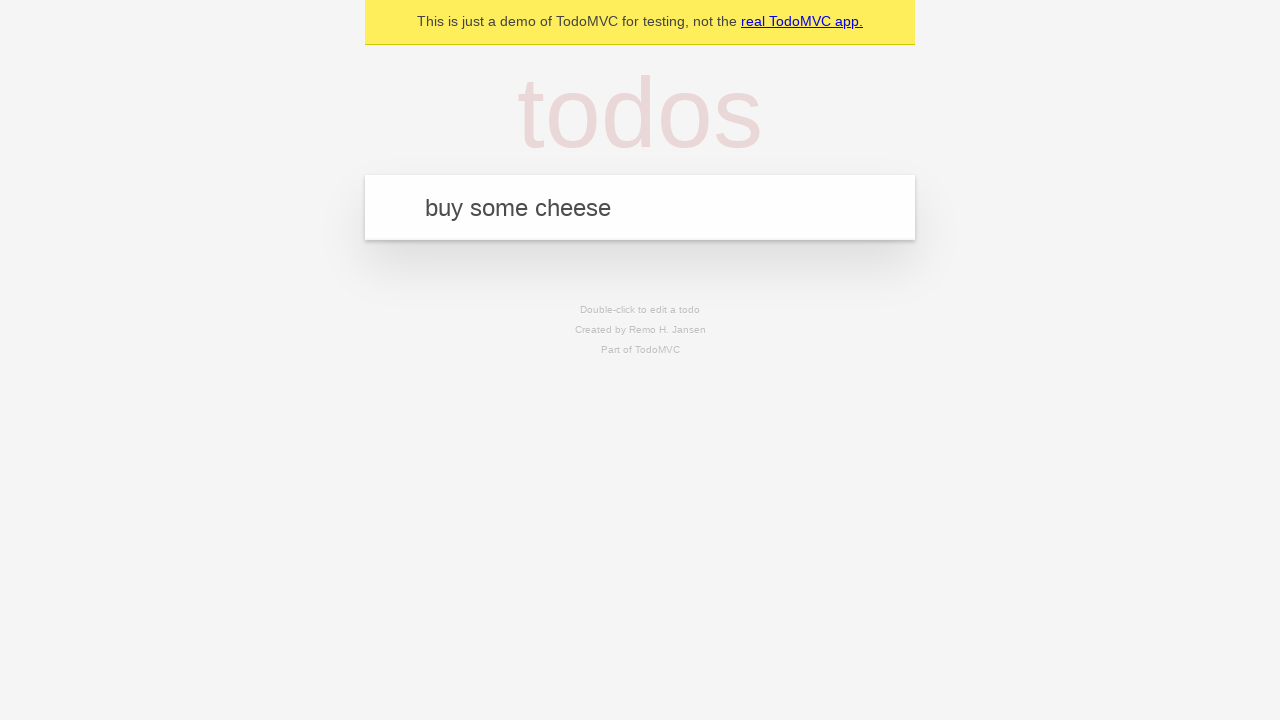

Pressed Enter to create todo item 'buy some cheese' on internal:attr=[placeholder="What needs to be done?"i]
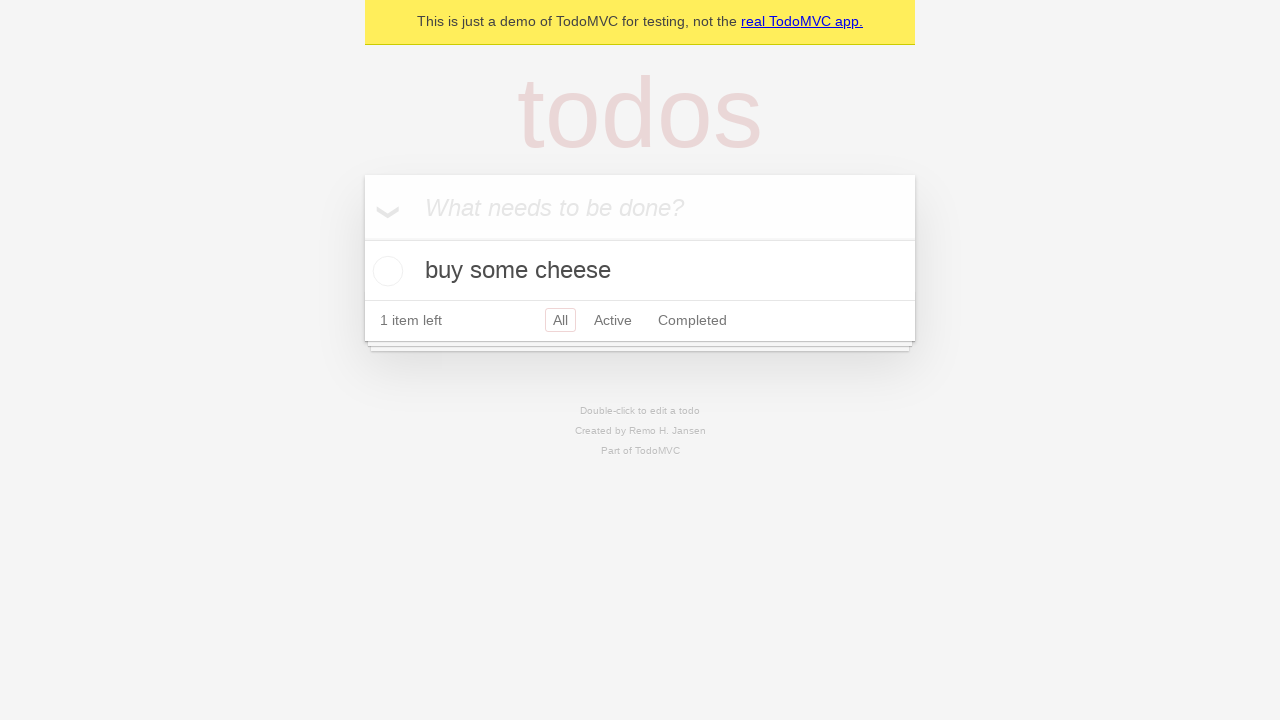

Filled todo input with 'feed the cat' on internal:attr=[placeholder="What needs to be done?"i]
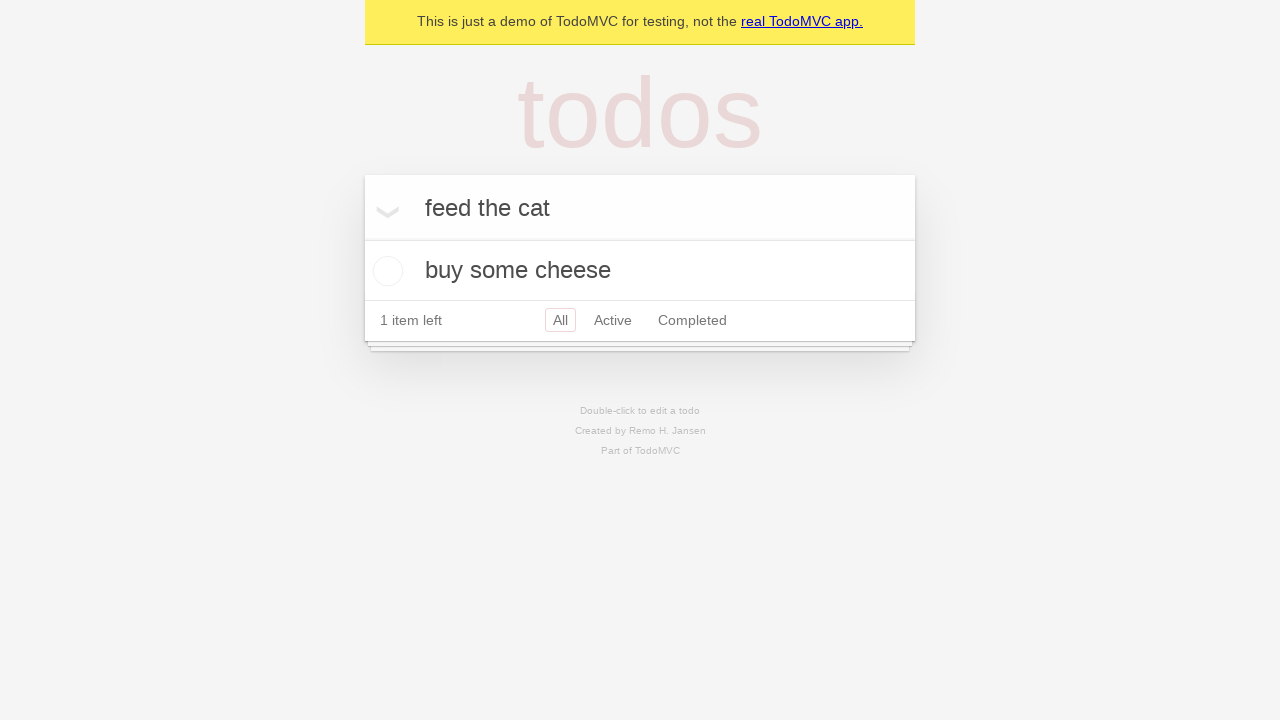

Pressed Enter to create todo item 'feed the cat' on internal:attr=[placeholder="What needs to be done?"i]
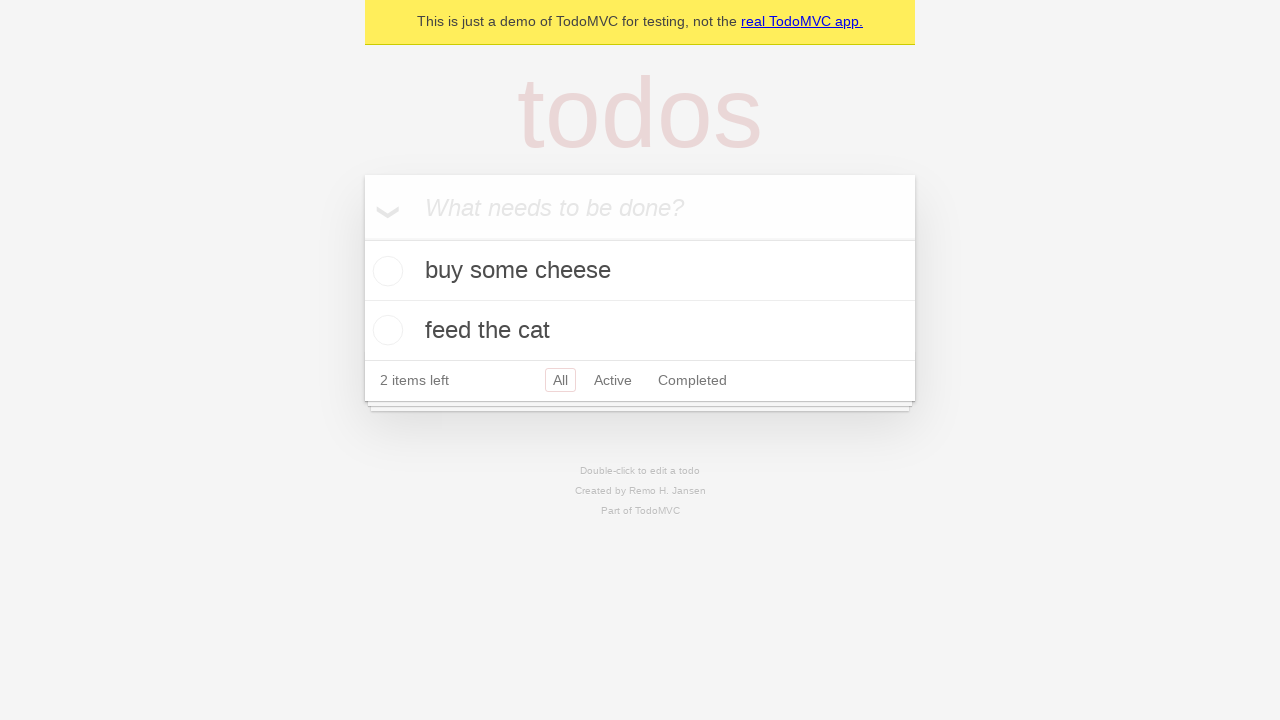

Located first todo item
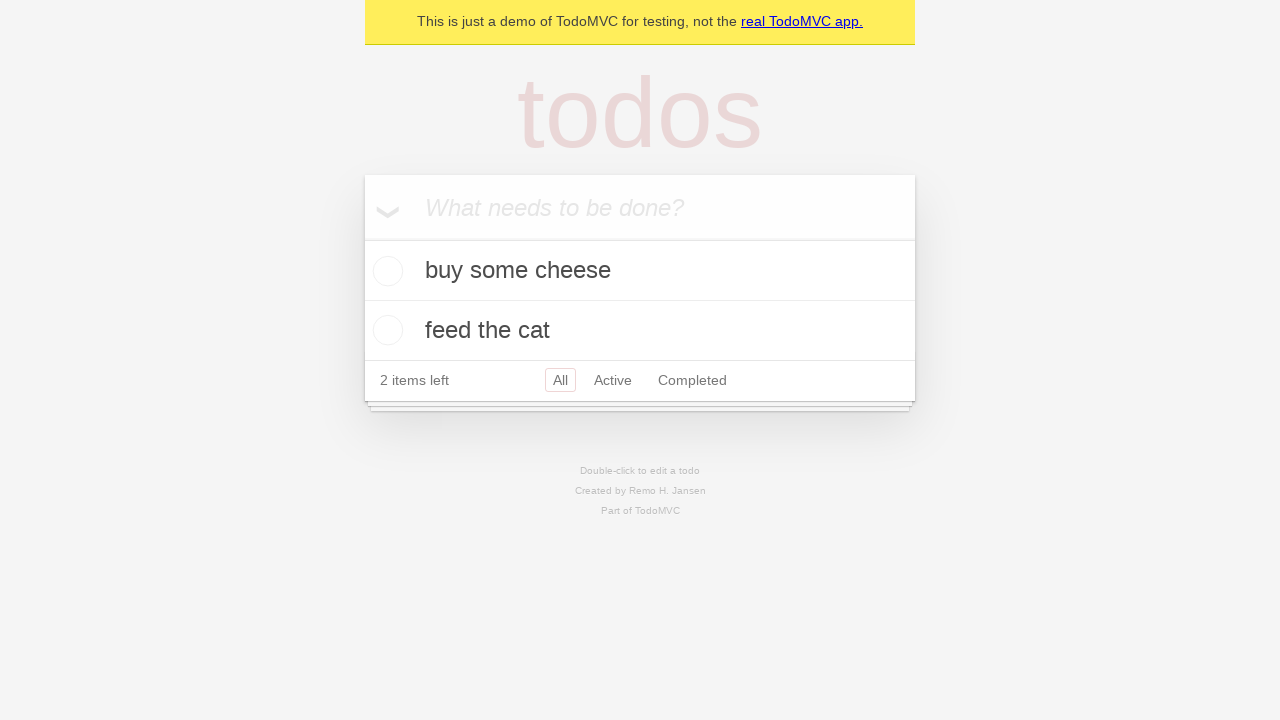

Located checkbox for first todo item
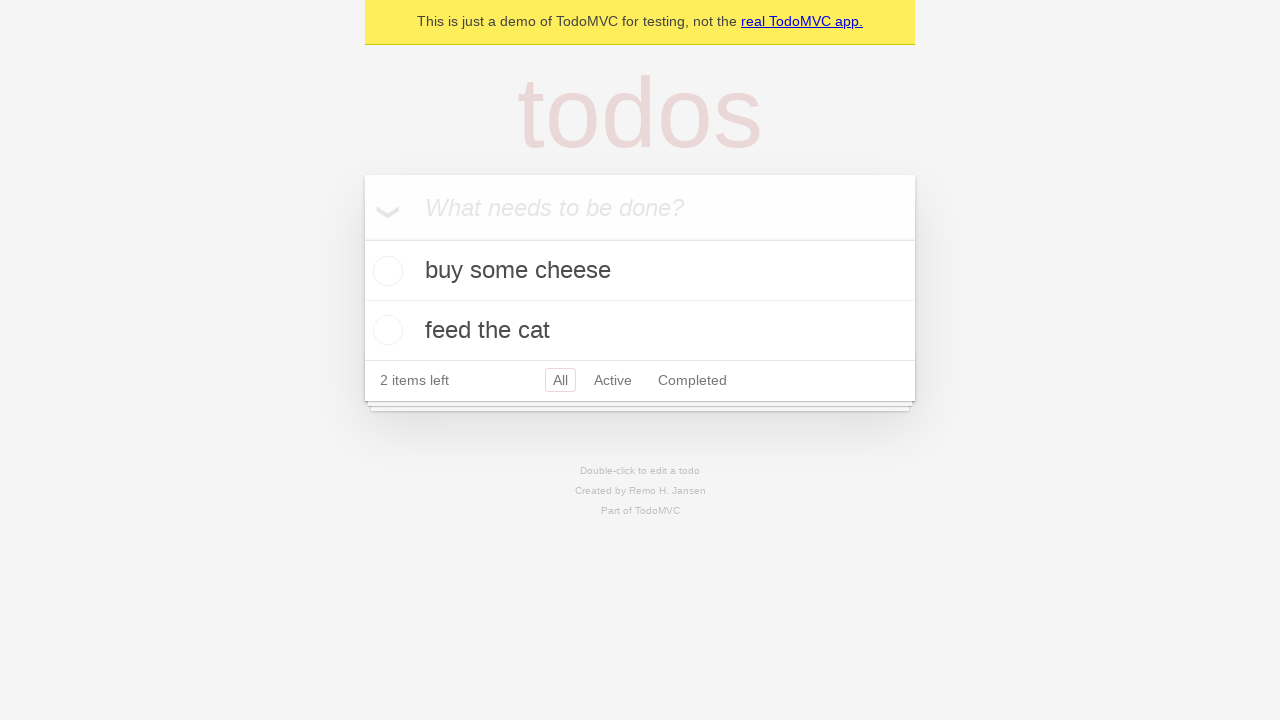

Checked the first todo item as complete at (385, 271) on internal:testid=[data-testid="todo-item"s] >> nth=0 >> internal:role=checkbox
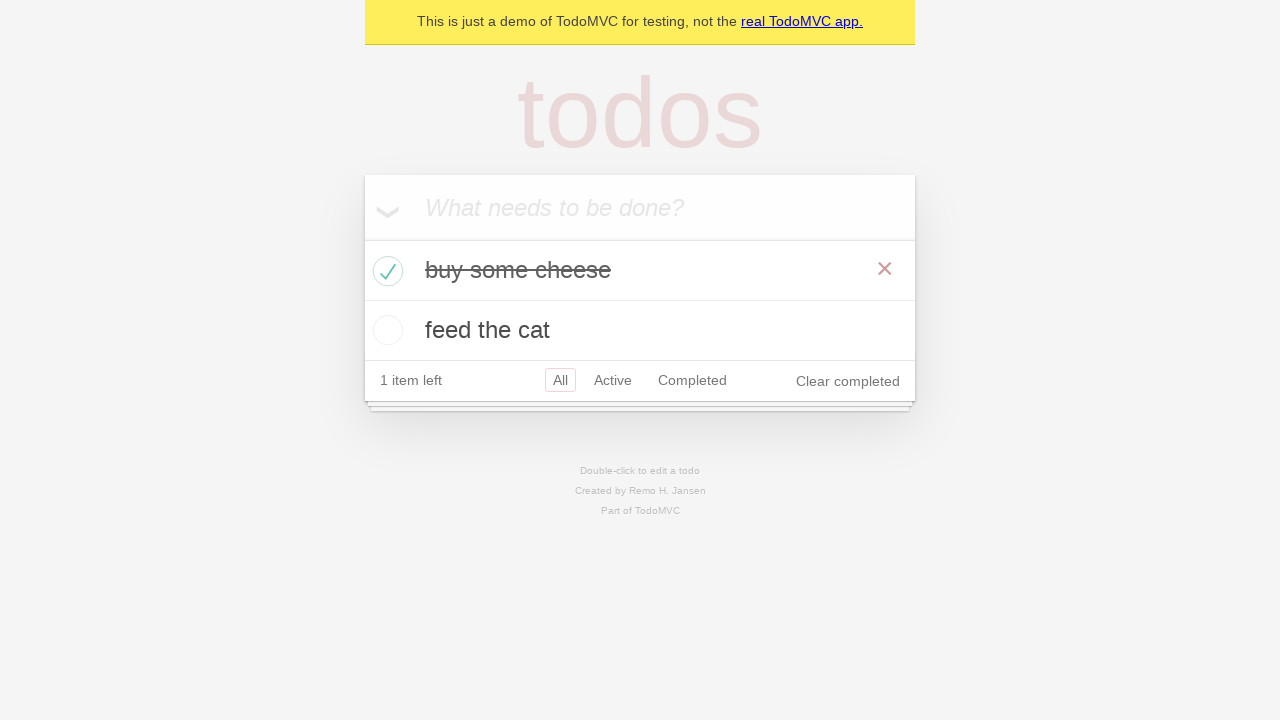

Unchecked the first todo item to mark it as incomplete at (385, 271) on internal:testid=[data-testid="todo-item"s] >> nth=0 >> internal:role=checkbox
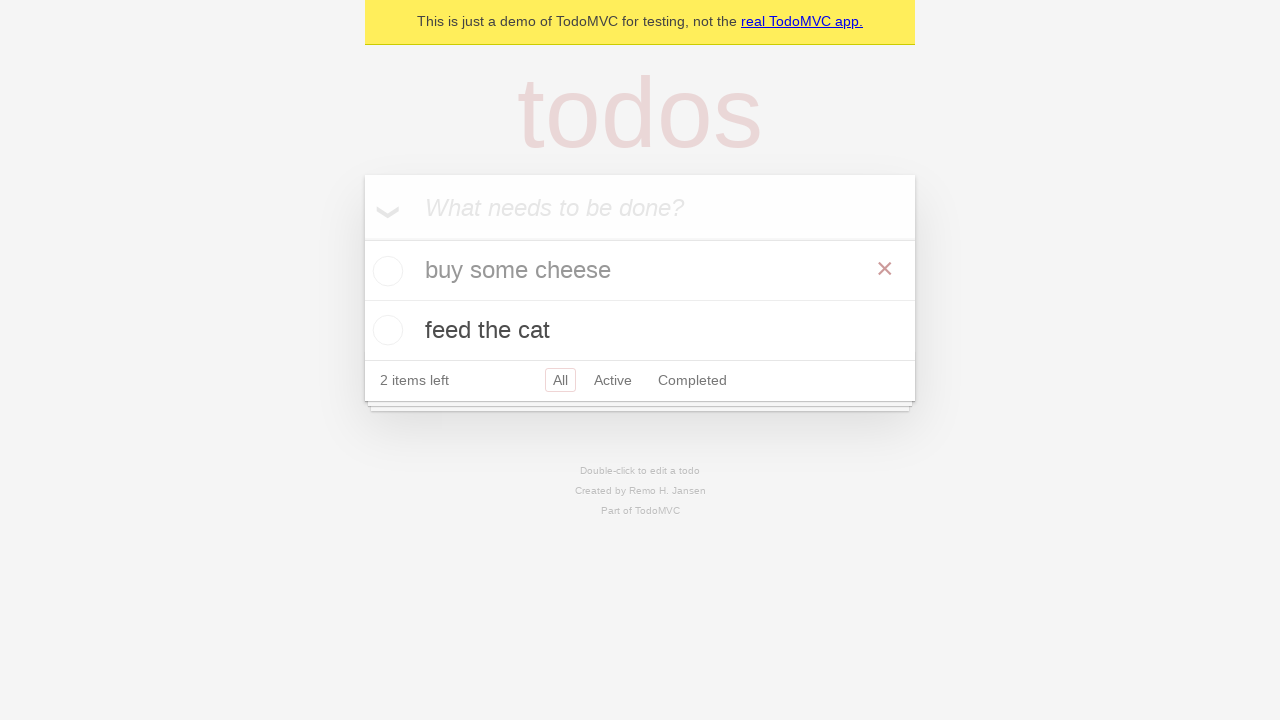

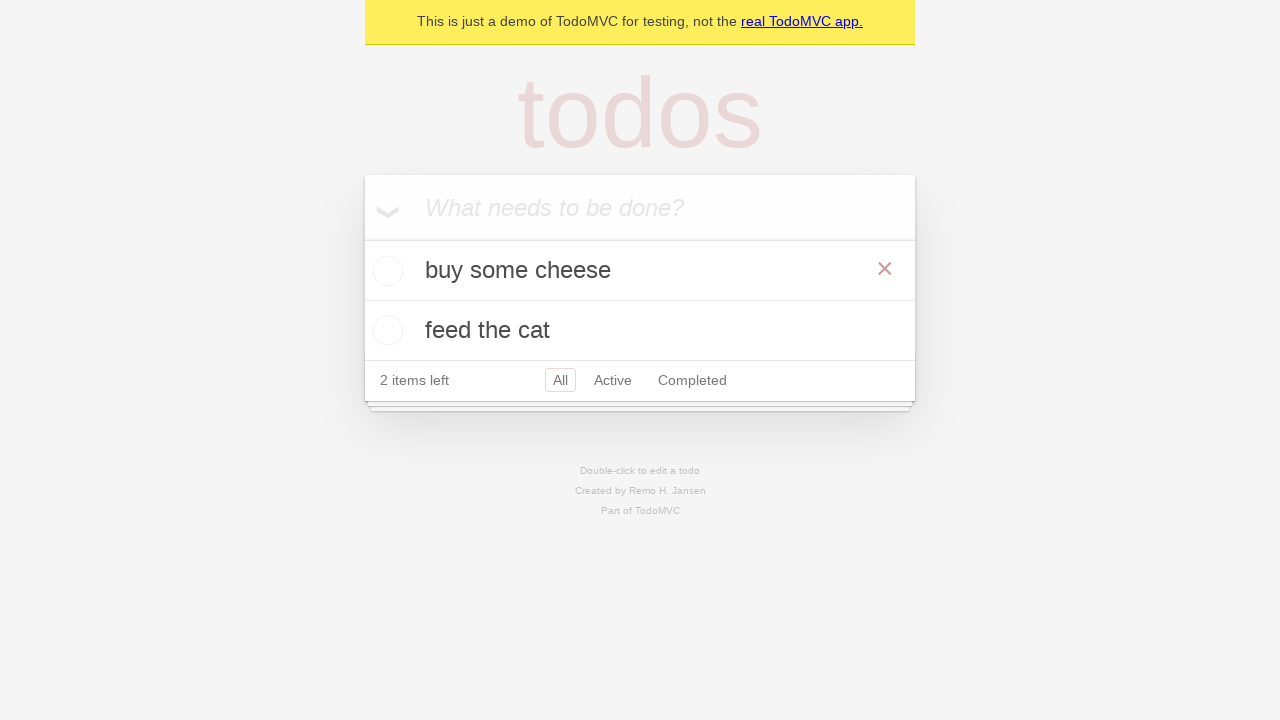